Scrolls to a broken link element on the page and clicks it to test link navigation behavior.

Starting URL: https://rahulshettyacademy.com/AutomationPractice/

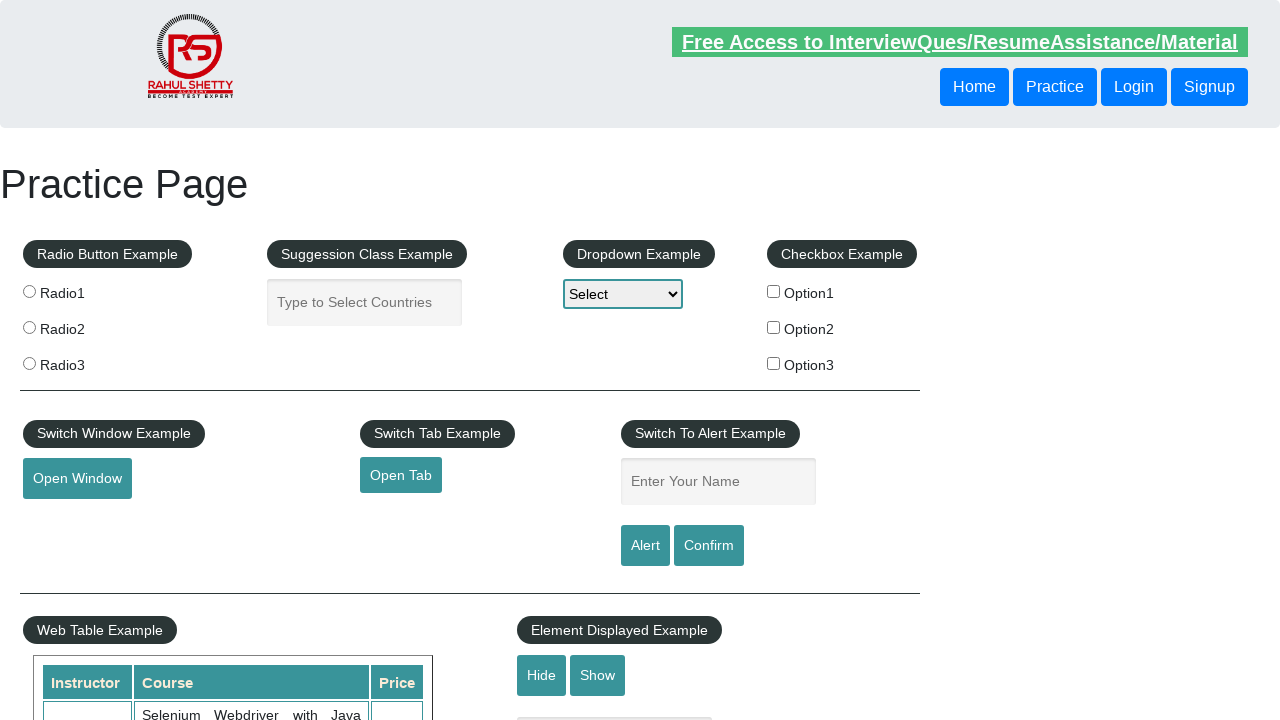

Located broken link element with href containing 'broken'
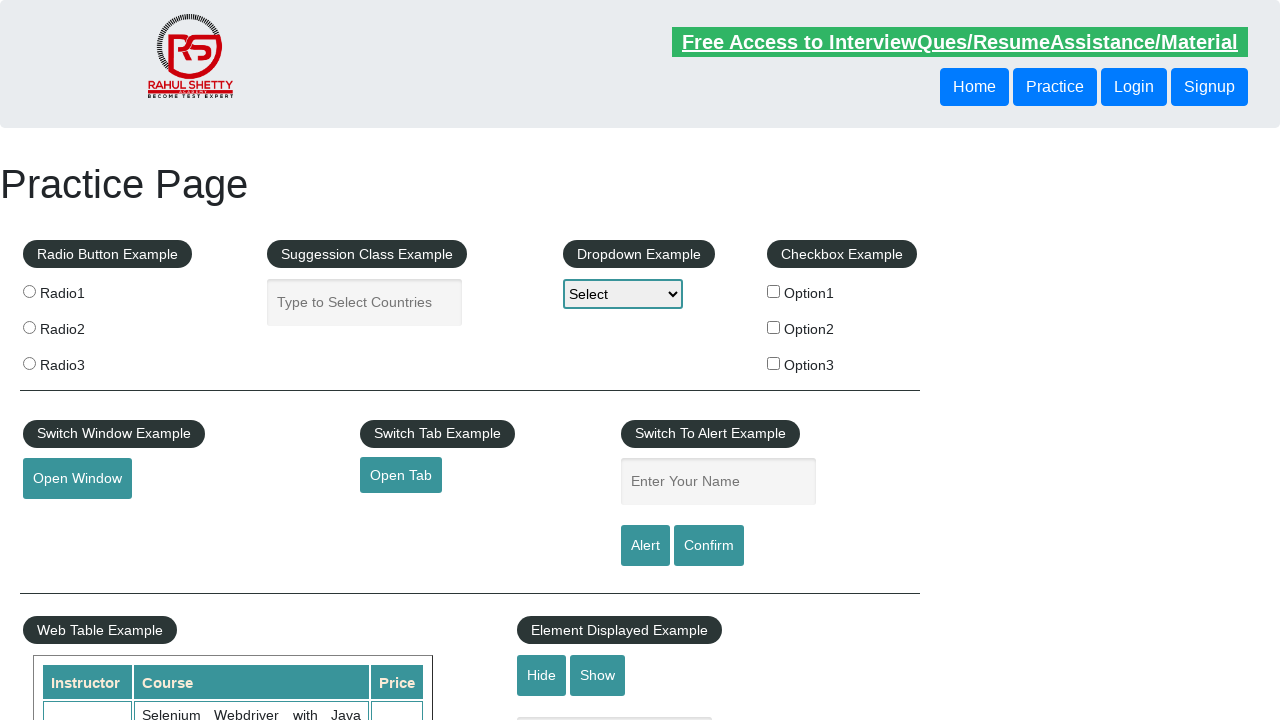

Scrolled broken link element into view
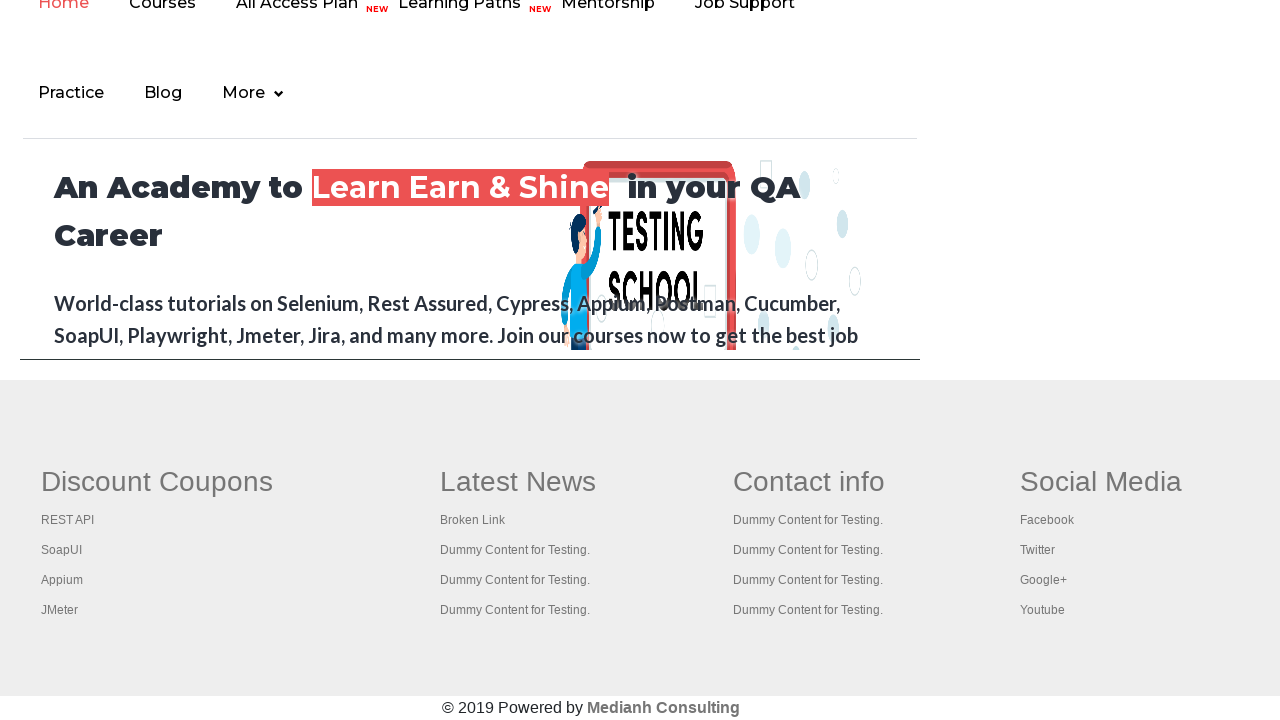

Clicked the broken link to test navigation behavior at (473, 520) on a[href*='broken']
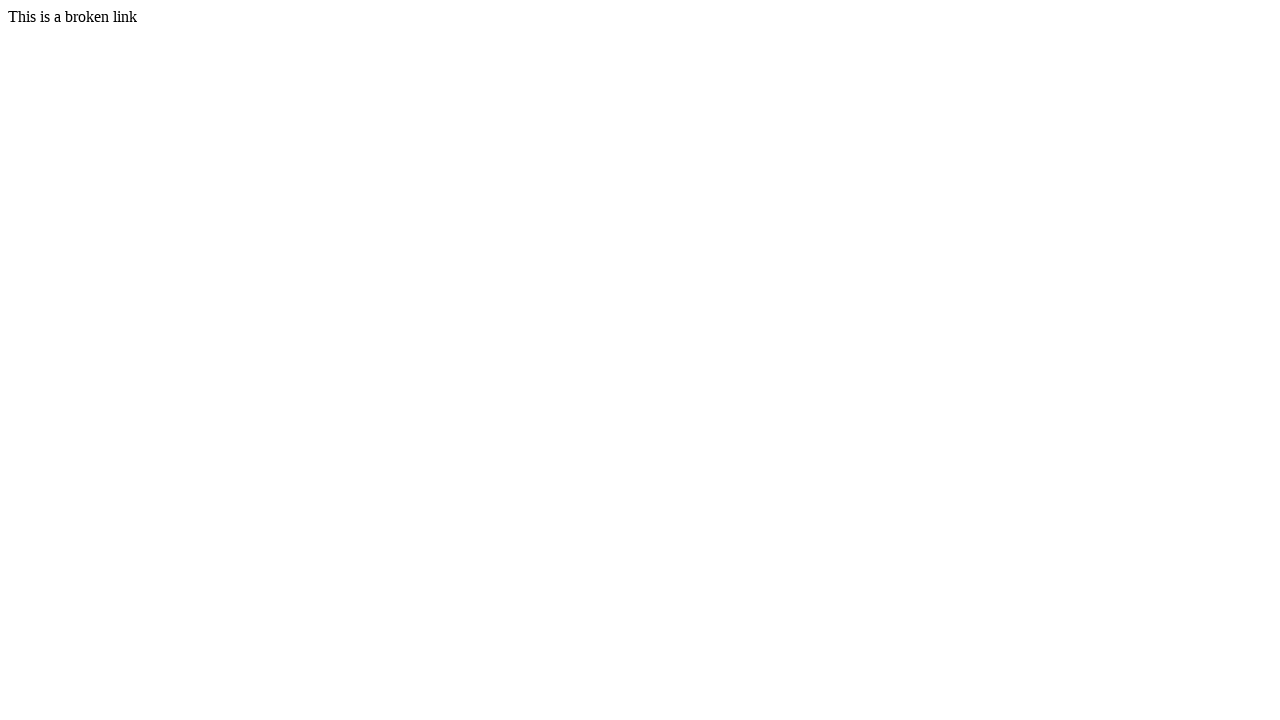

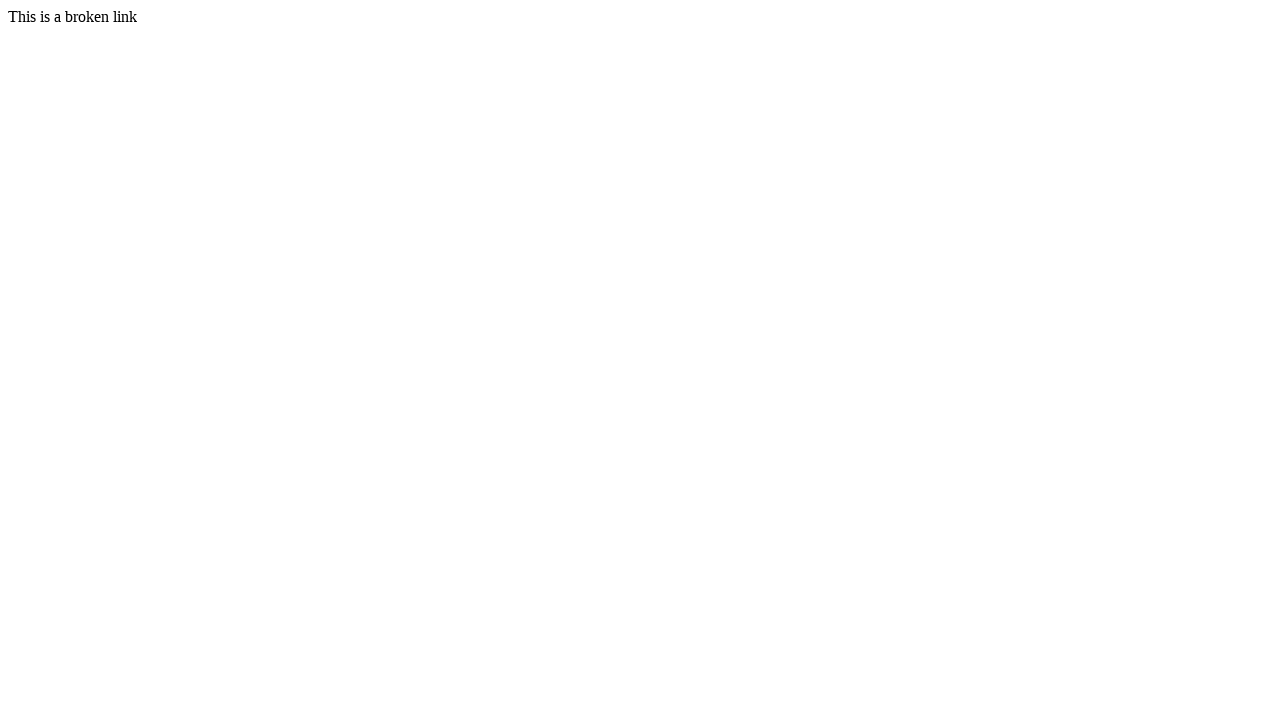